Tests dropdown selection functionality on W3Schools tryit editor by switching to iframe and selecting an option from a dropdown menu

Starting URL: https://www.w3schools.com/tags/tryit.asp?filename=tryhtml_select

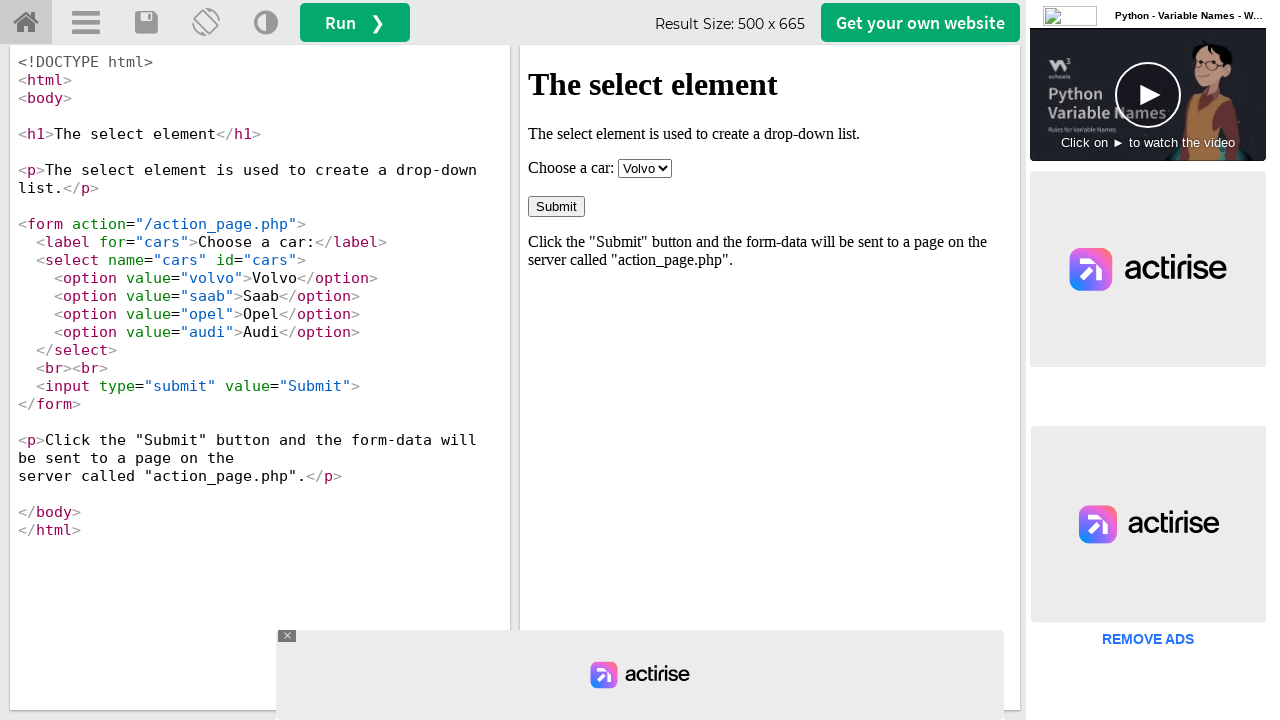

Located iframe with ID 'iframeResult' containing the dropdown
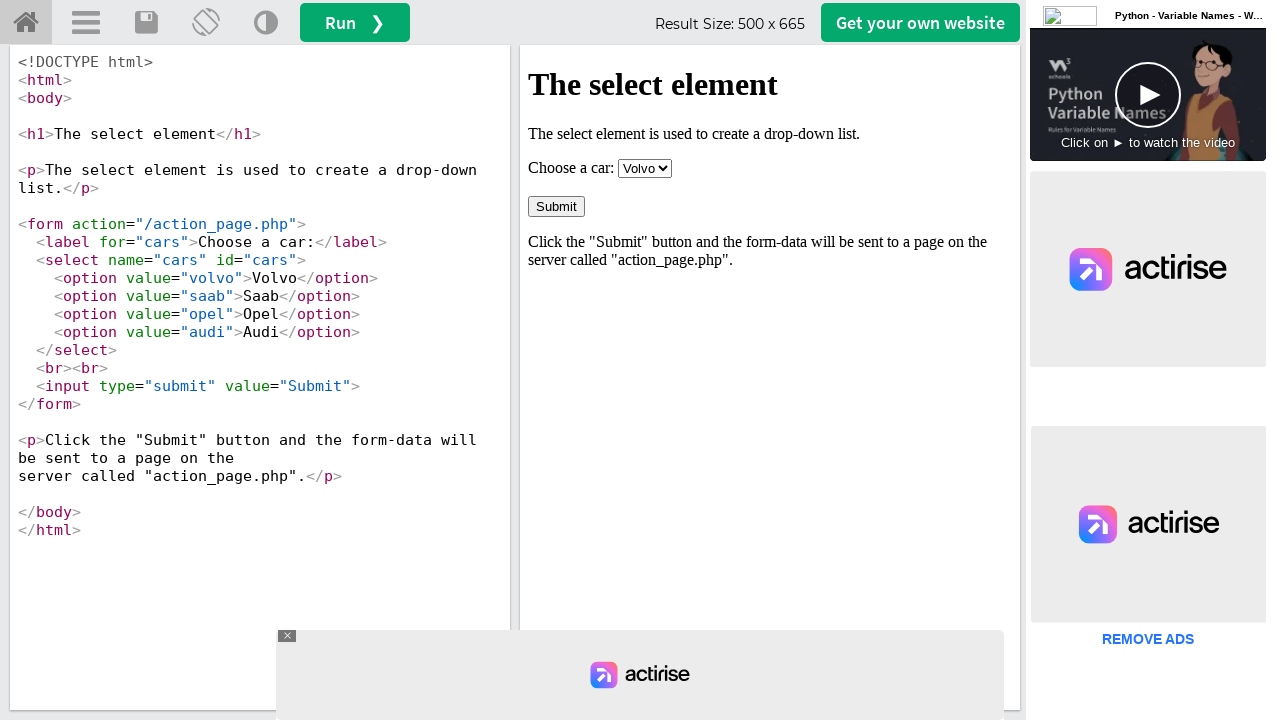

Clicked on dropdown with ID 'cars' to open it at (645, 168) on #iframeResult >> internal:control=enter-frame >> #cars
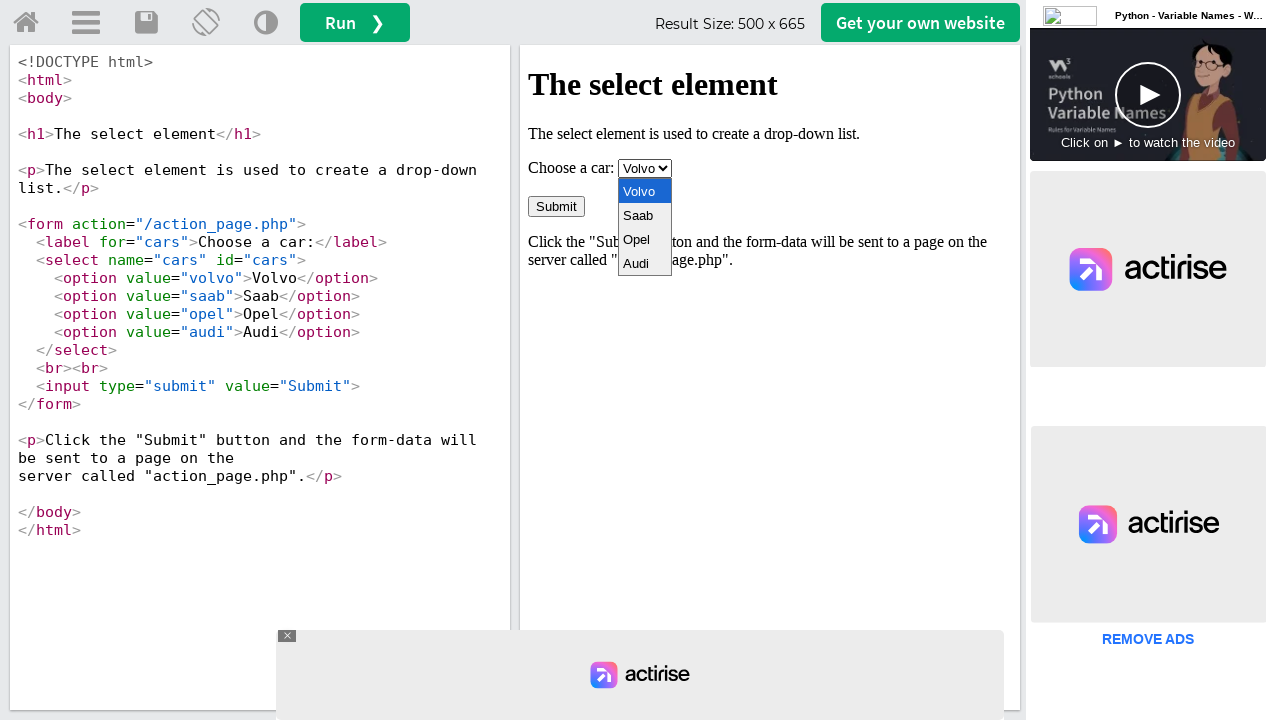

Selected second option (index 1) from dropdown menu on #iframeResult >> internal:control=enter-frame >> #cars
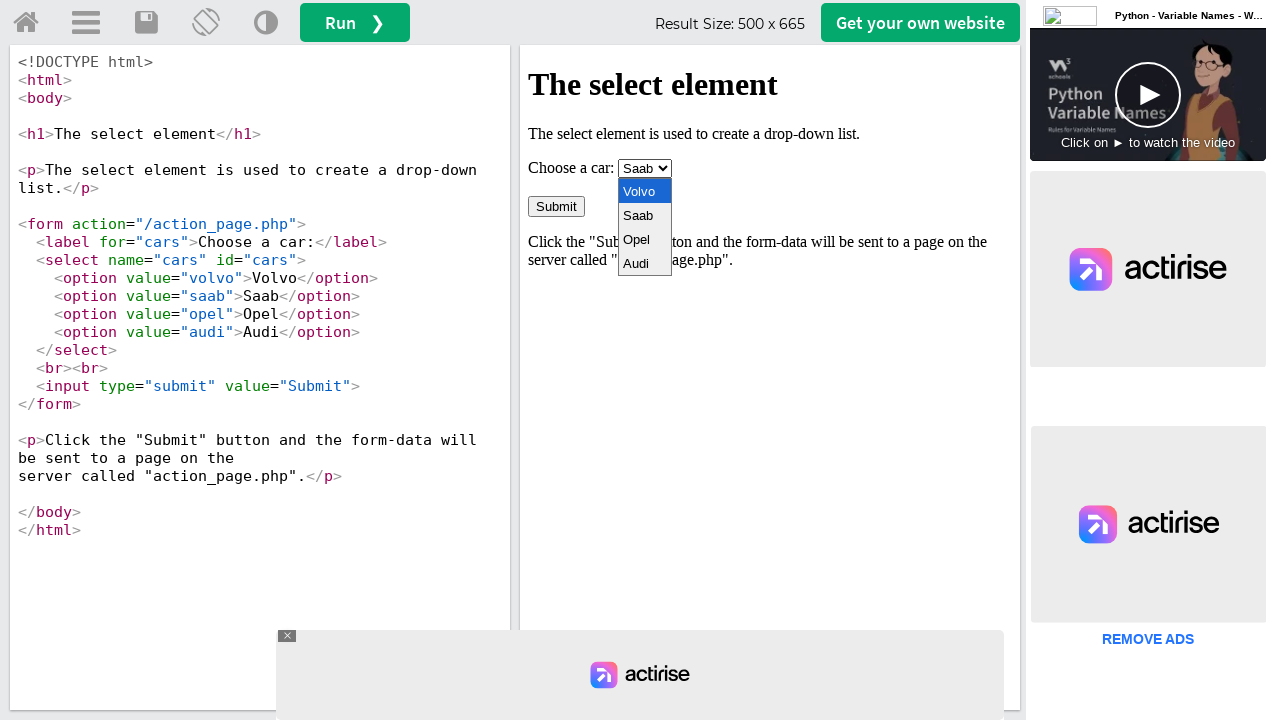

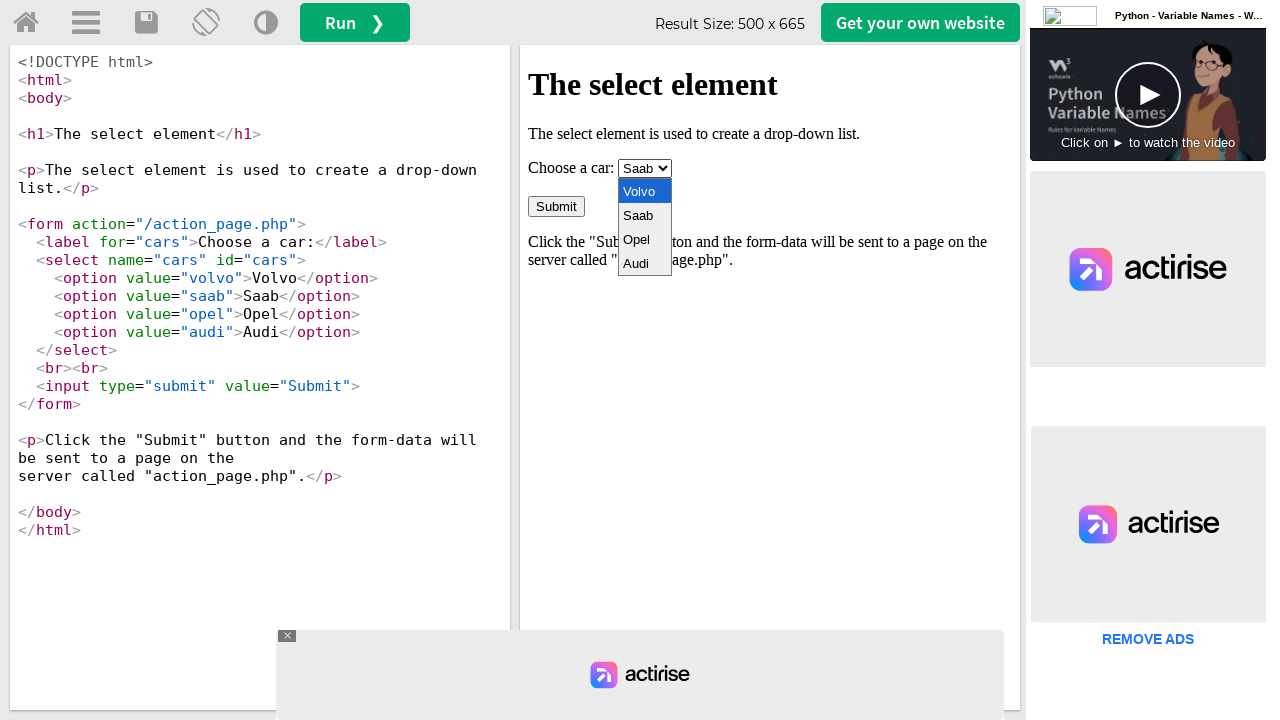